Tests an application form by filling in first name, last name, email address, and phone number fields

Starting URL: https://turantech.com/apply

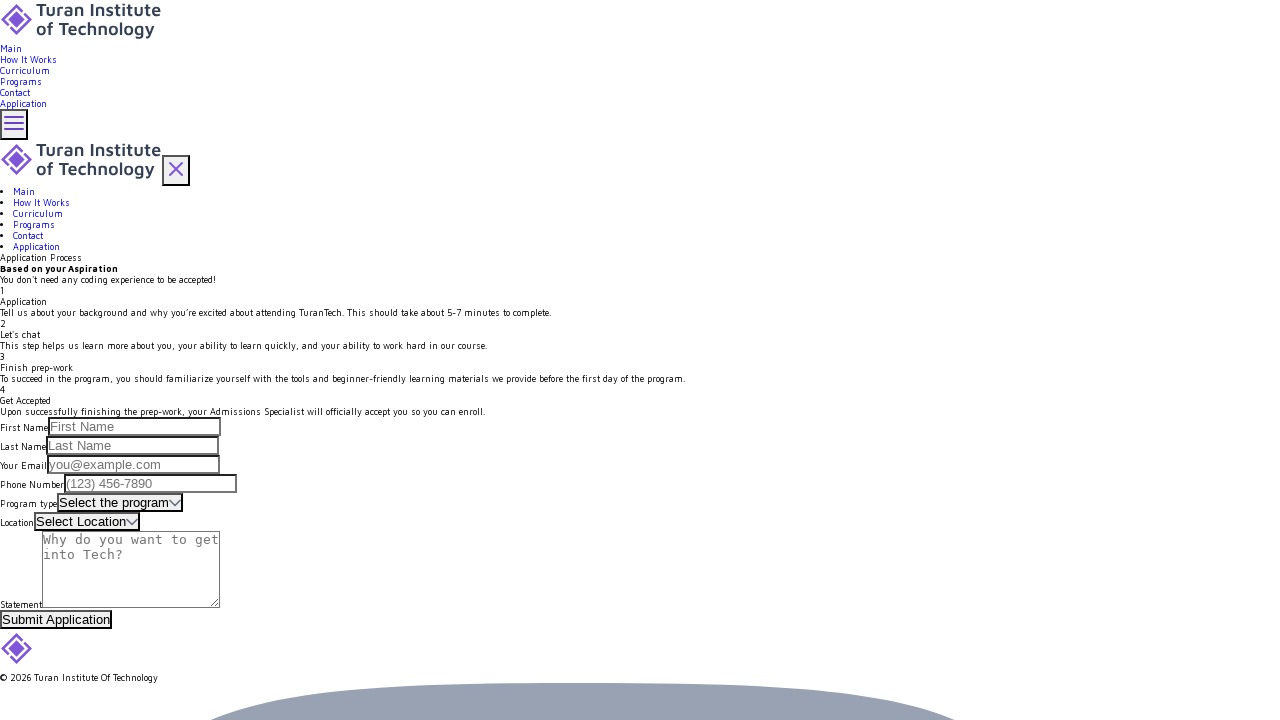

Filled first name field with 'Raul' on #firstName
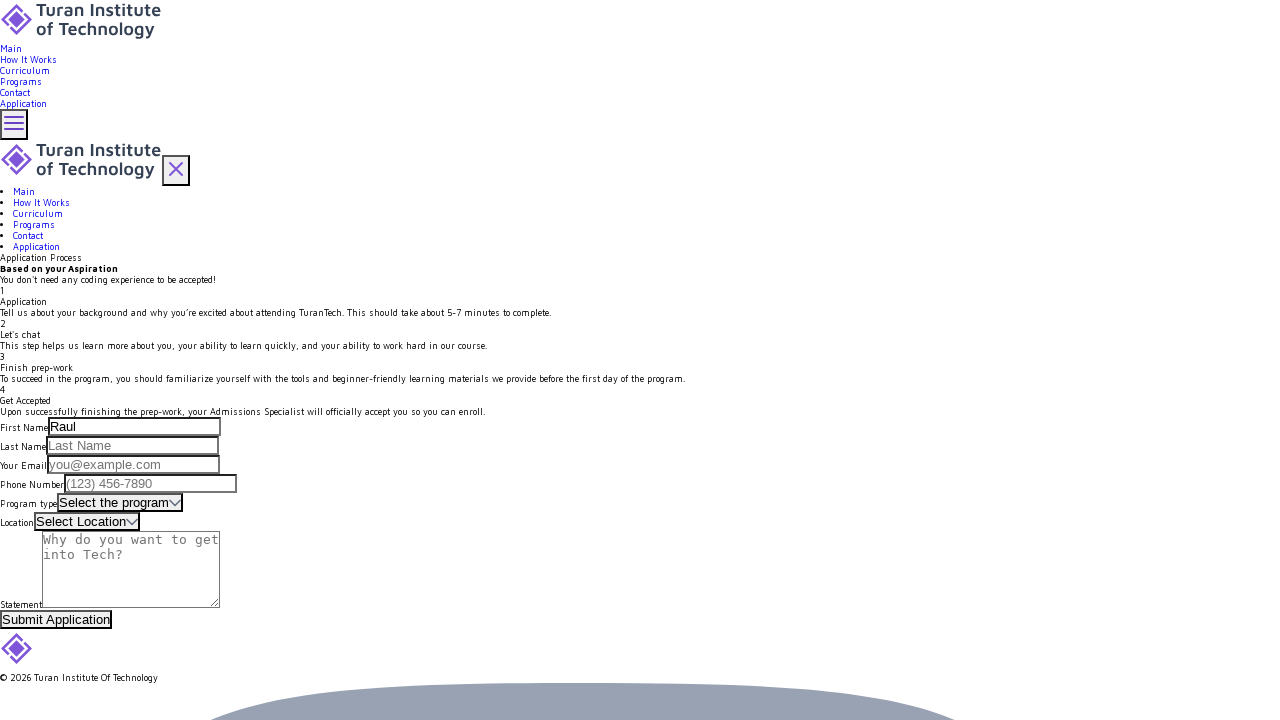

Filled last name field with 'Gonzalez' on #lastName
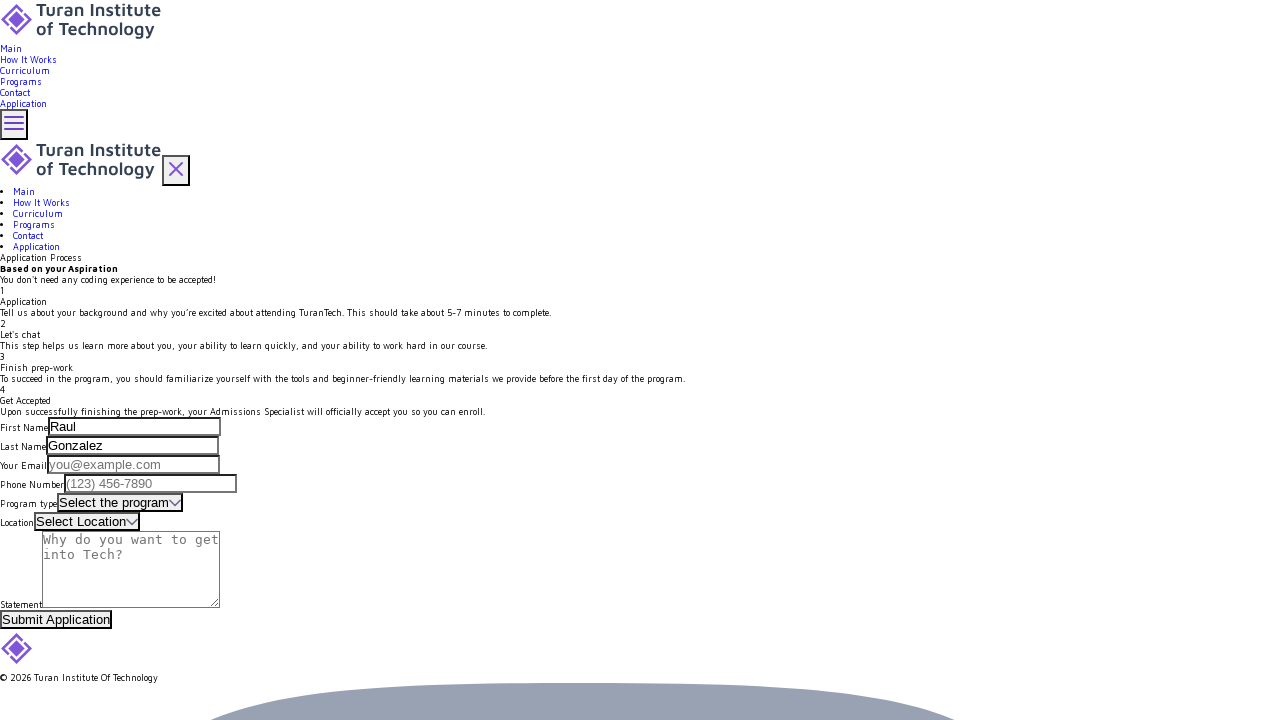

Filled email address field with 'raulgonzalez@skeep.com' on #emailAddress
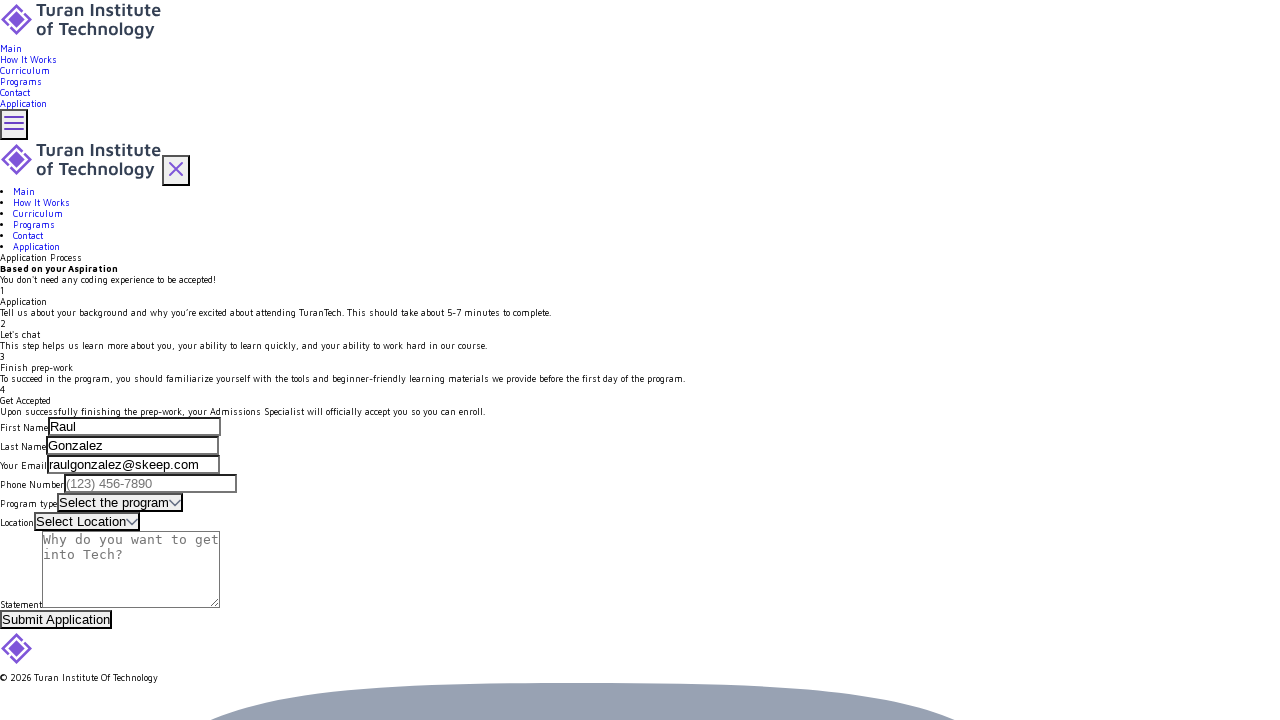

Filled phone number field with '801-123-4559' on input#phoneNumber
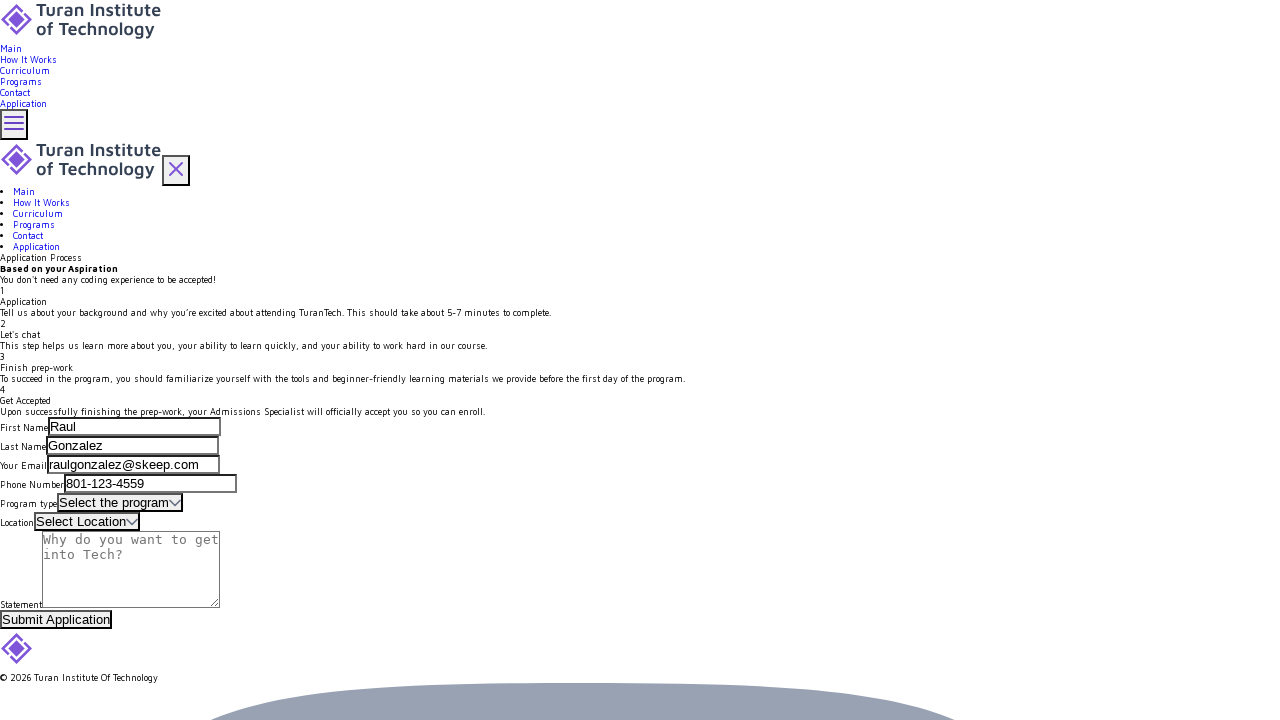

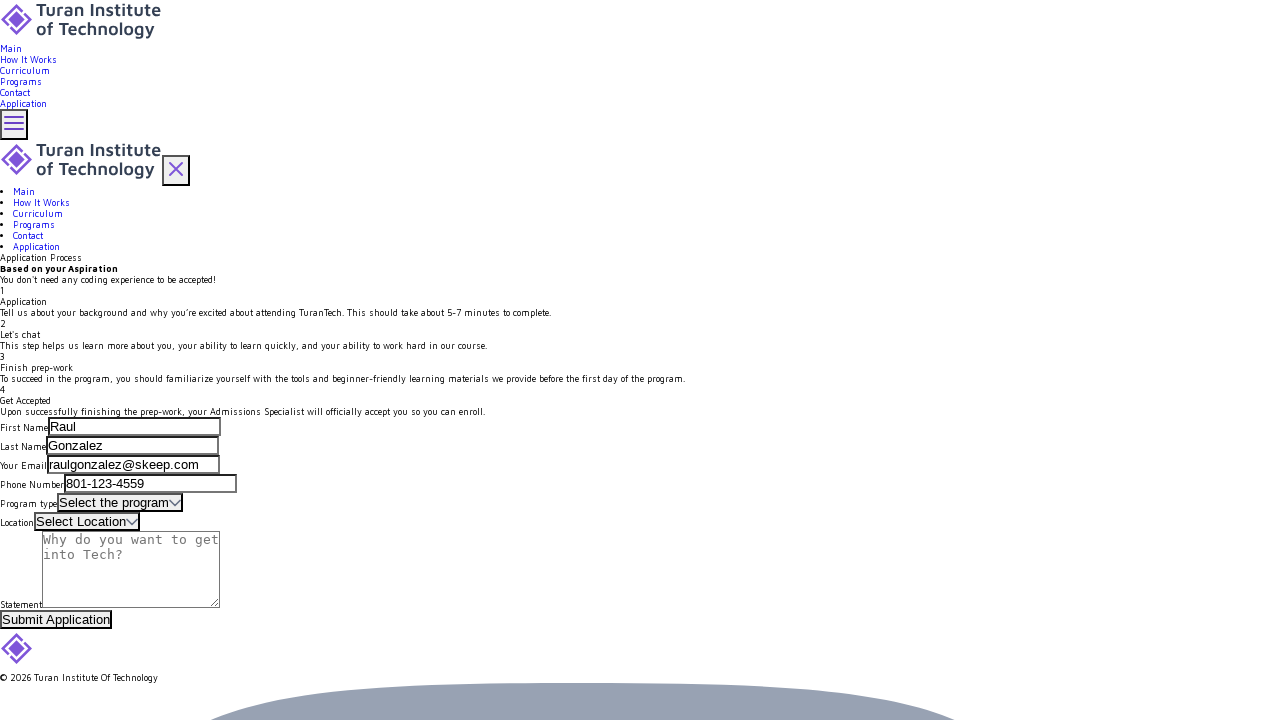